Tests Chrome with QUIC protocol enabled for YouTube video playback, including right-clicking on video player and opening stats panel

Starting URL: https://www.youtube.com/watch?v=dQw4w9WgXcQ

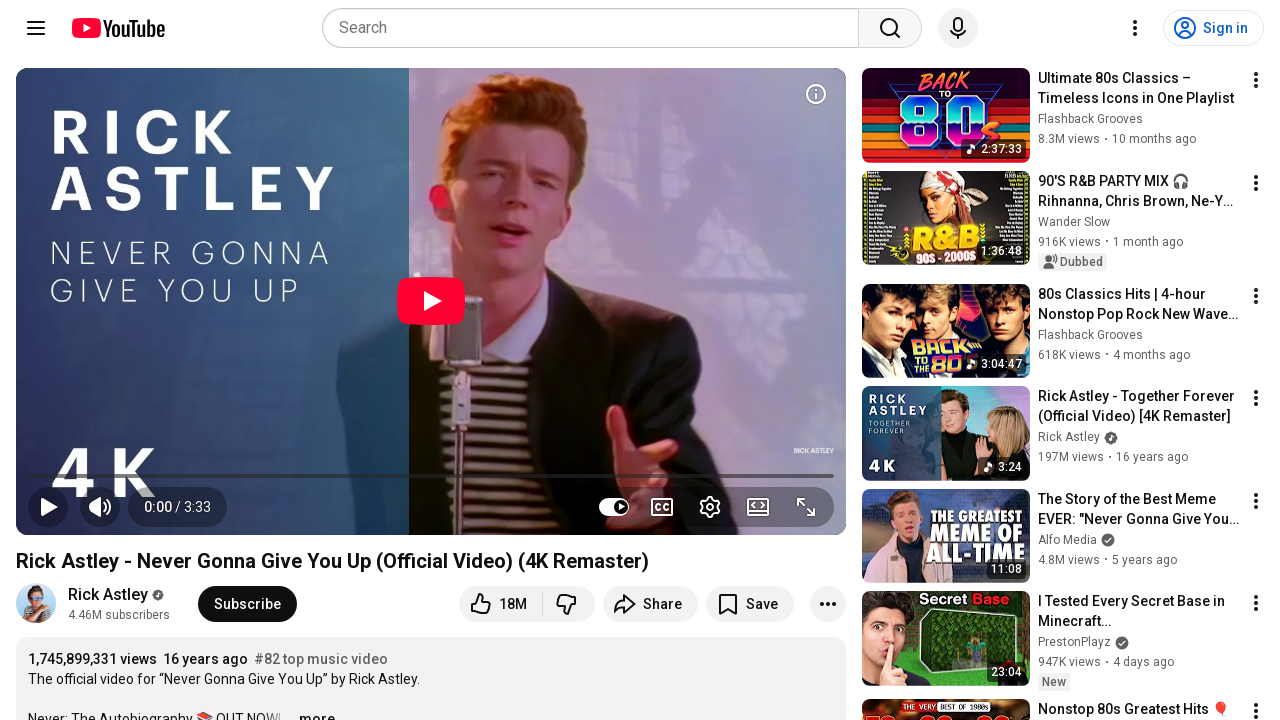

Waited for YouTube video player to load
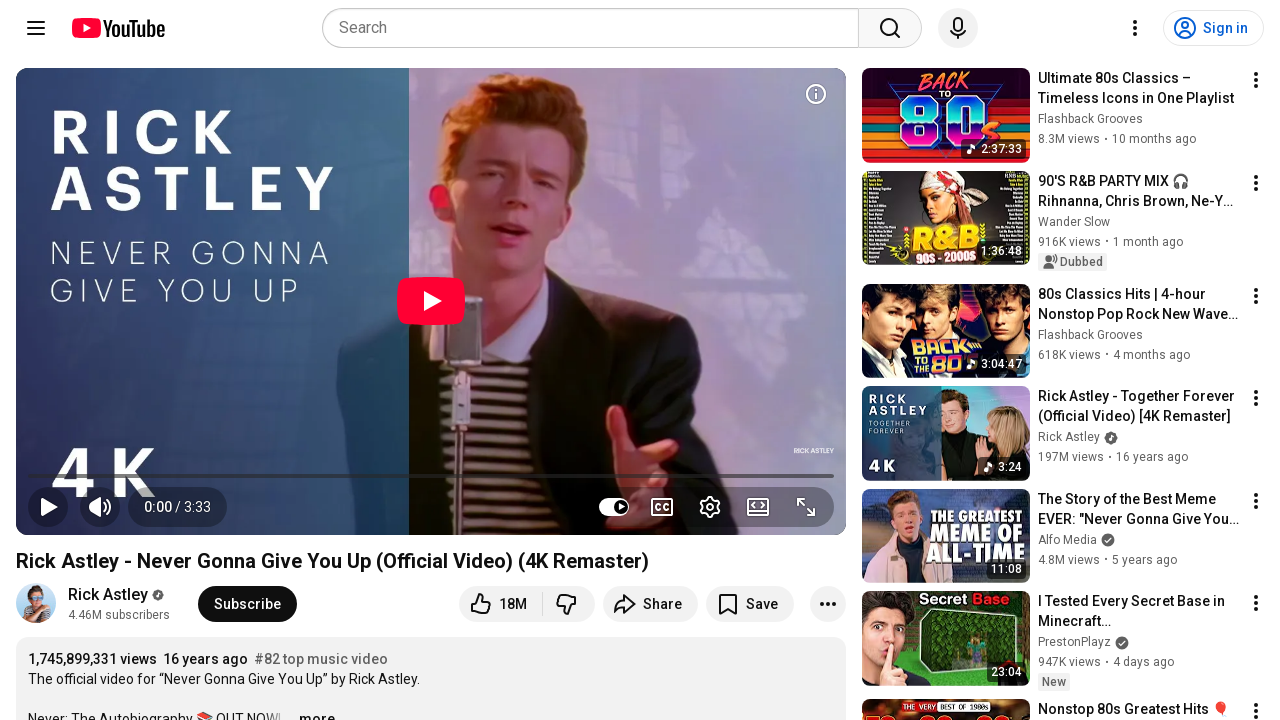

Right-clicked on video player to open context menu at (431, 301) on #movie_player
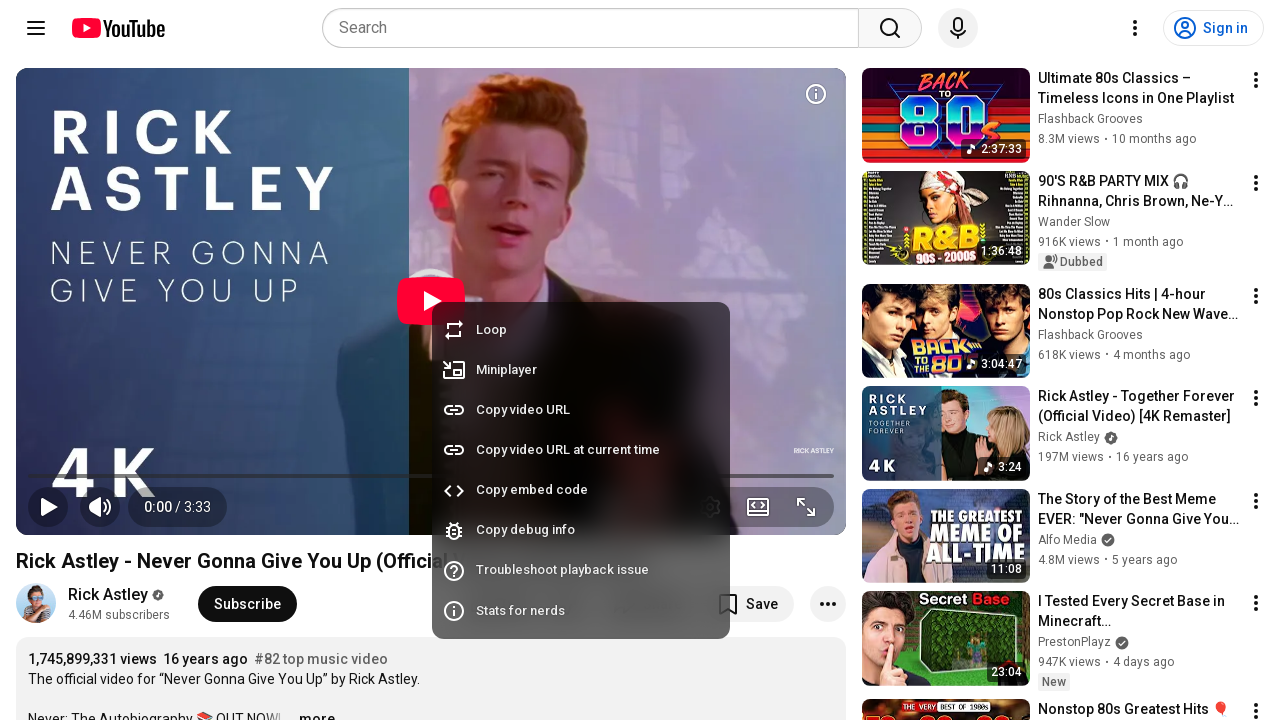

Clicked 'Stats for nerds' option from context menu at (576, 611) on text='Stats for nerds'
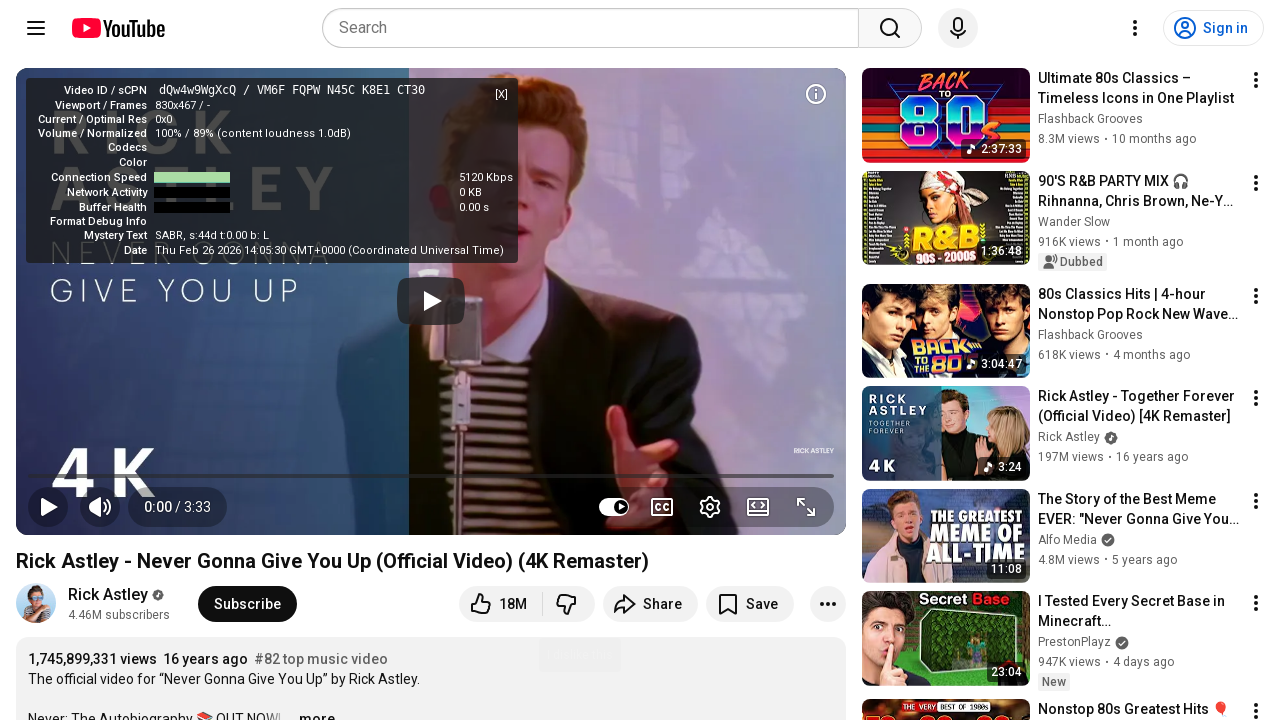

Stats panel appeared and loaded
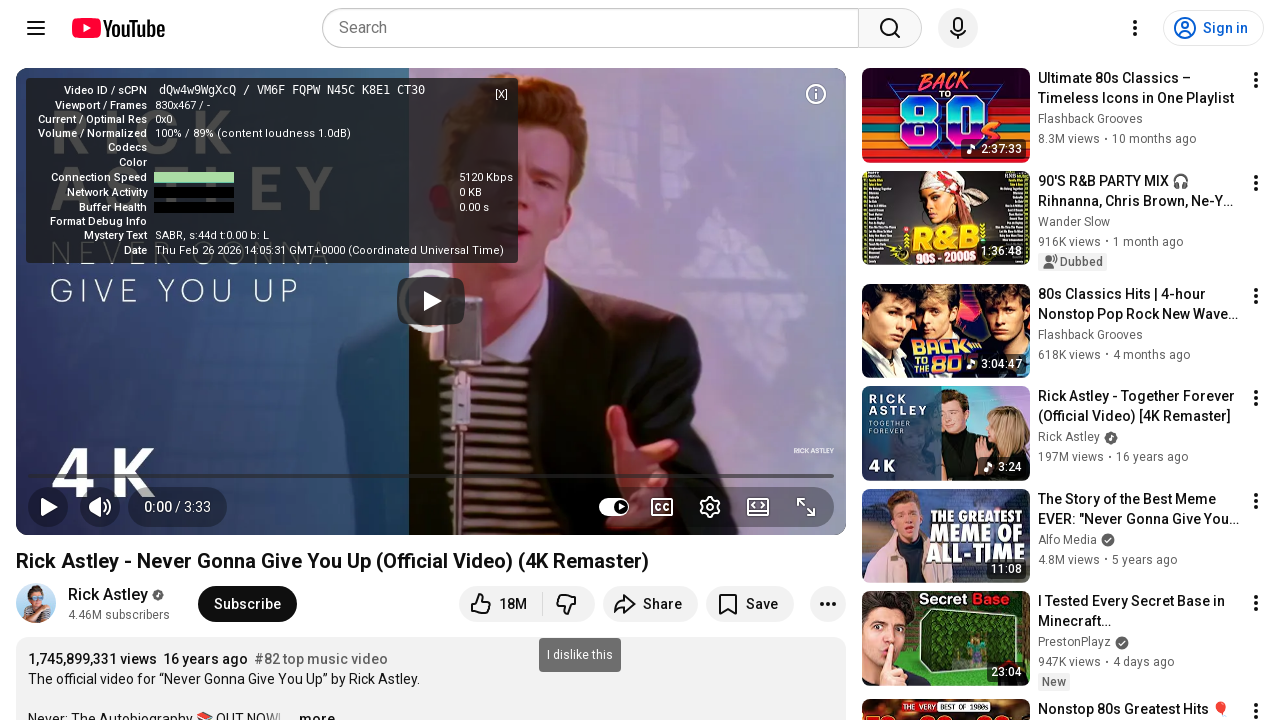

Set video playback rate to 1x
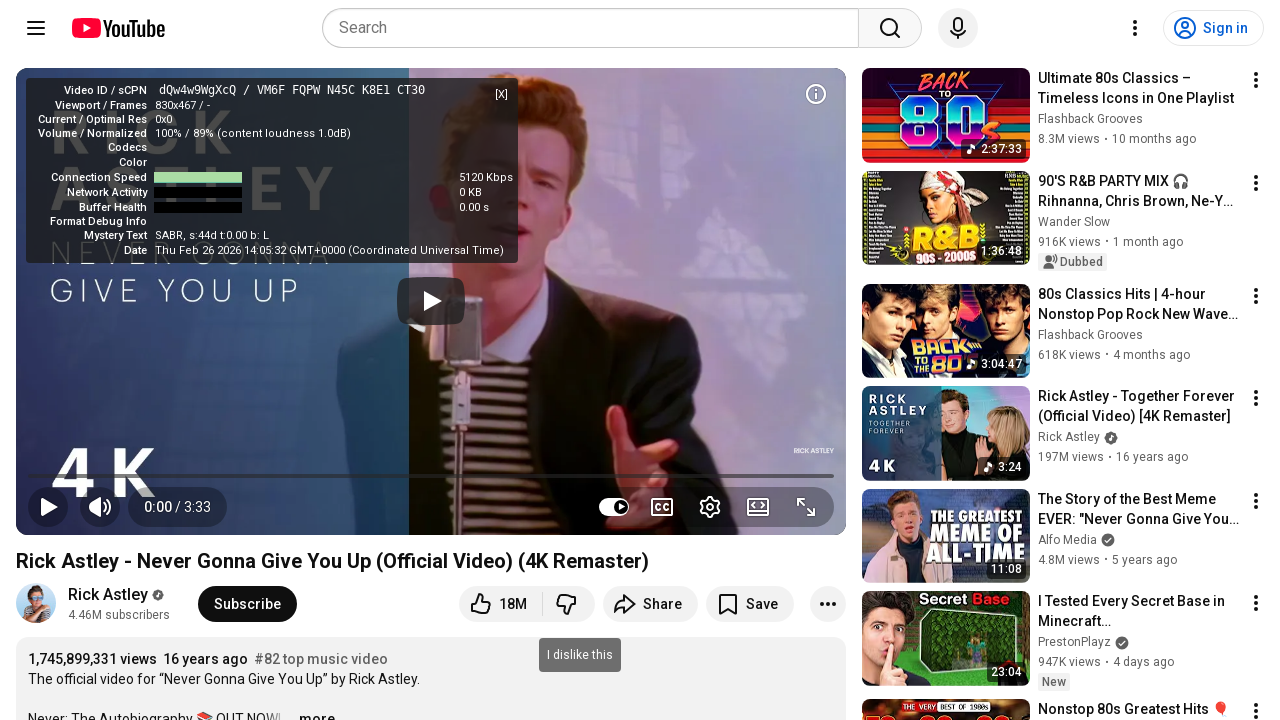

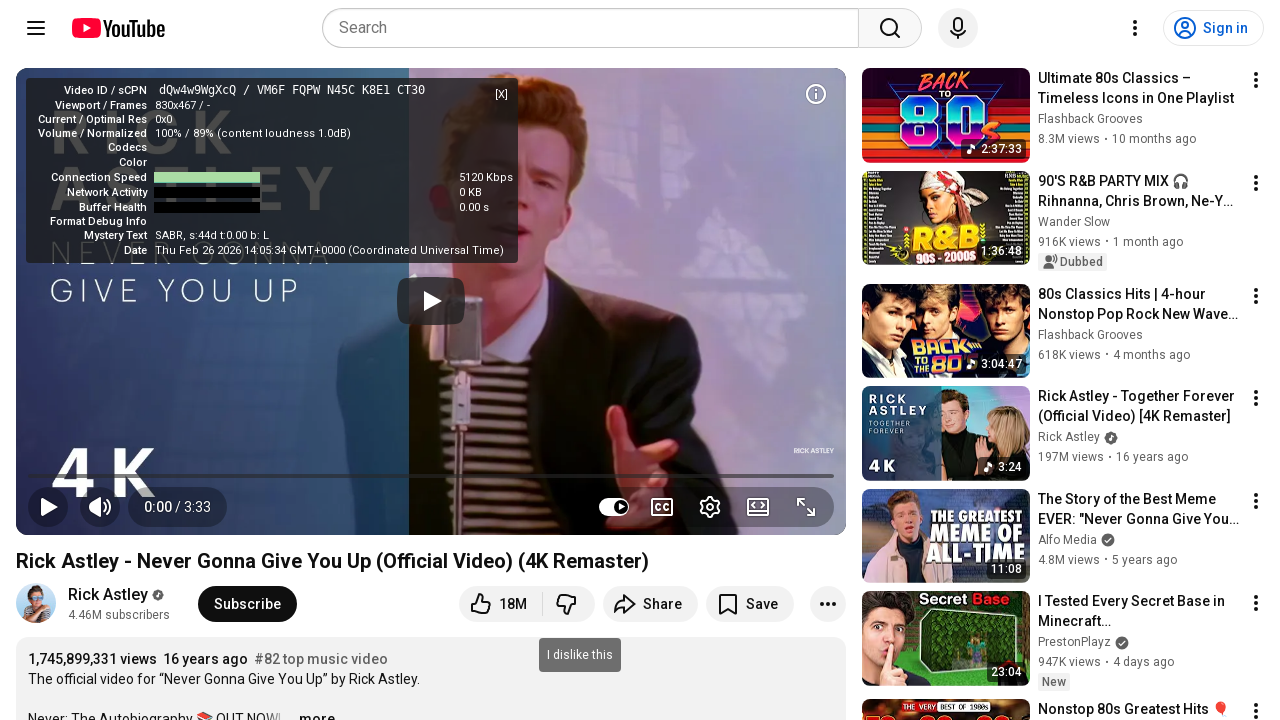